Tests hotel search form by filling location and email fields using name attributes and submitting the search

Starting URL: https://hotel-testlab.coderslab.pl/en/

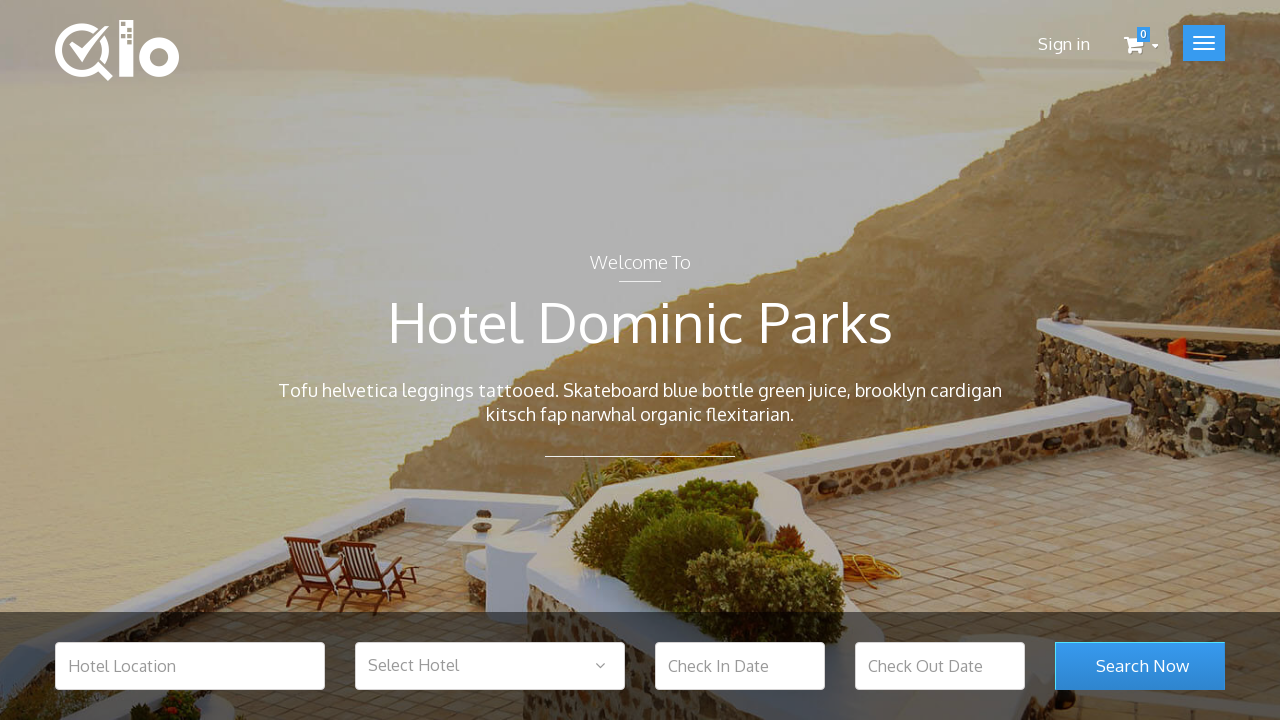

Filled hotel location field with 'Warsaw' on input[name='hotel_location']
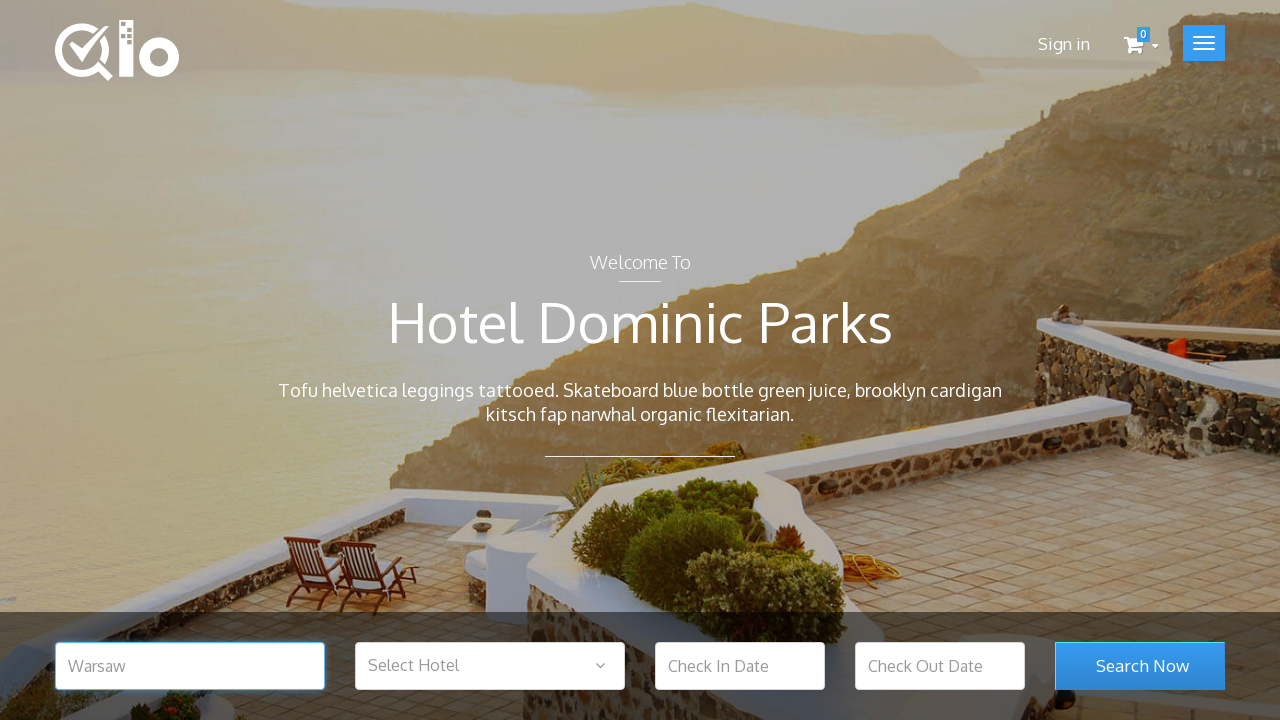

Filled email field with 'test@test.com' on input[name='email']
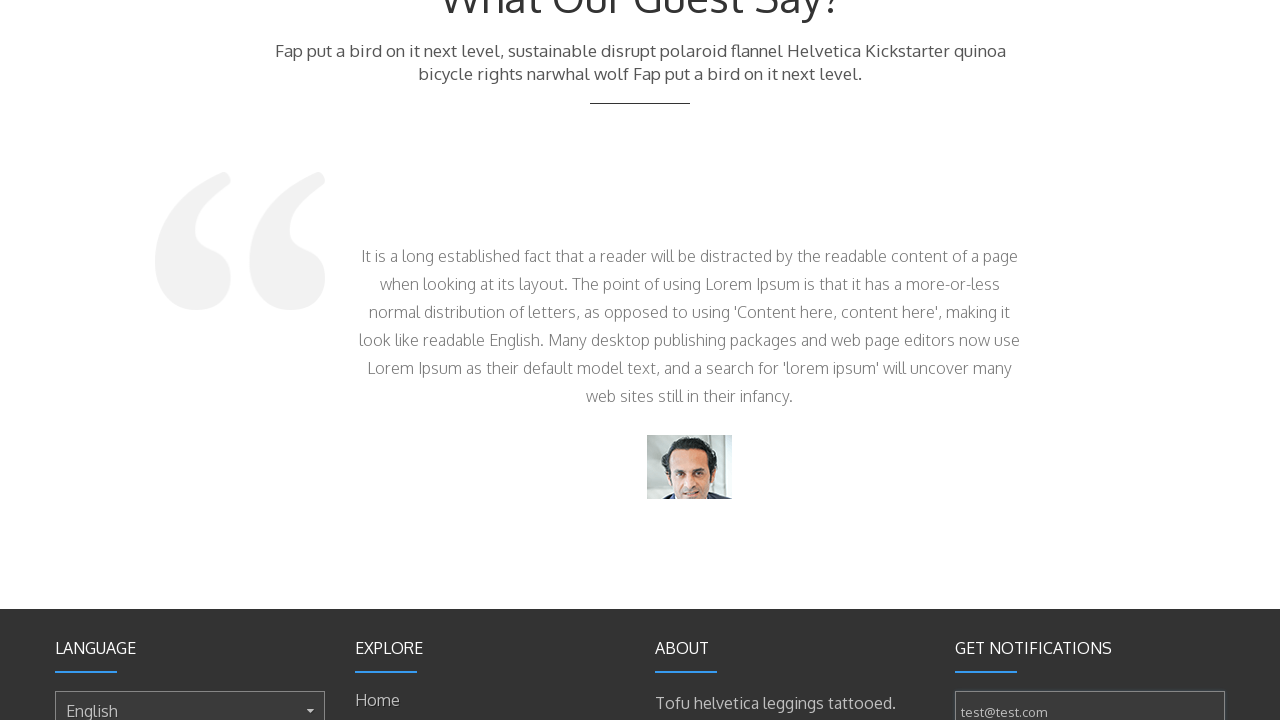

Clicked search room submit button to search for hotels in Warsaw at (1140, 361) on button[name='search_room_submit']
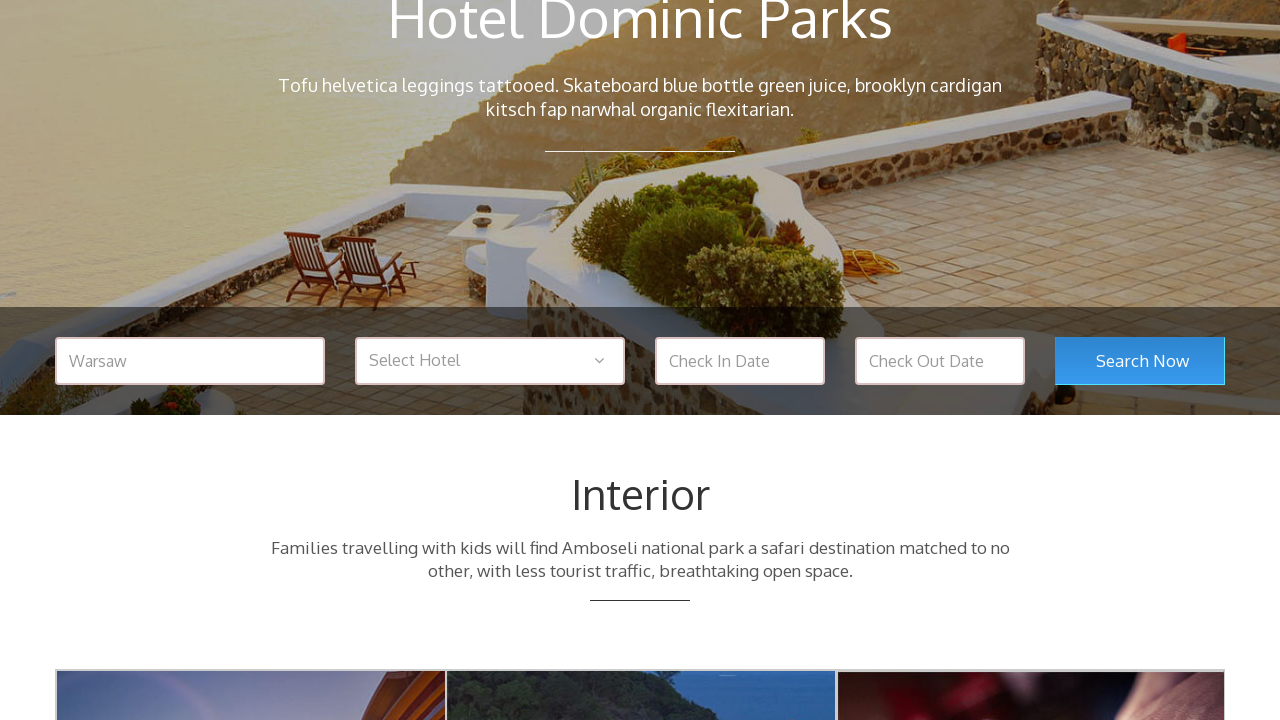

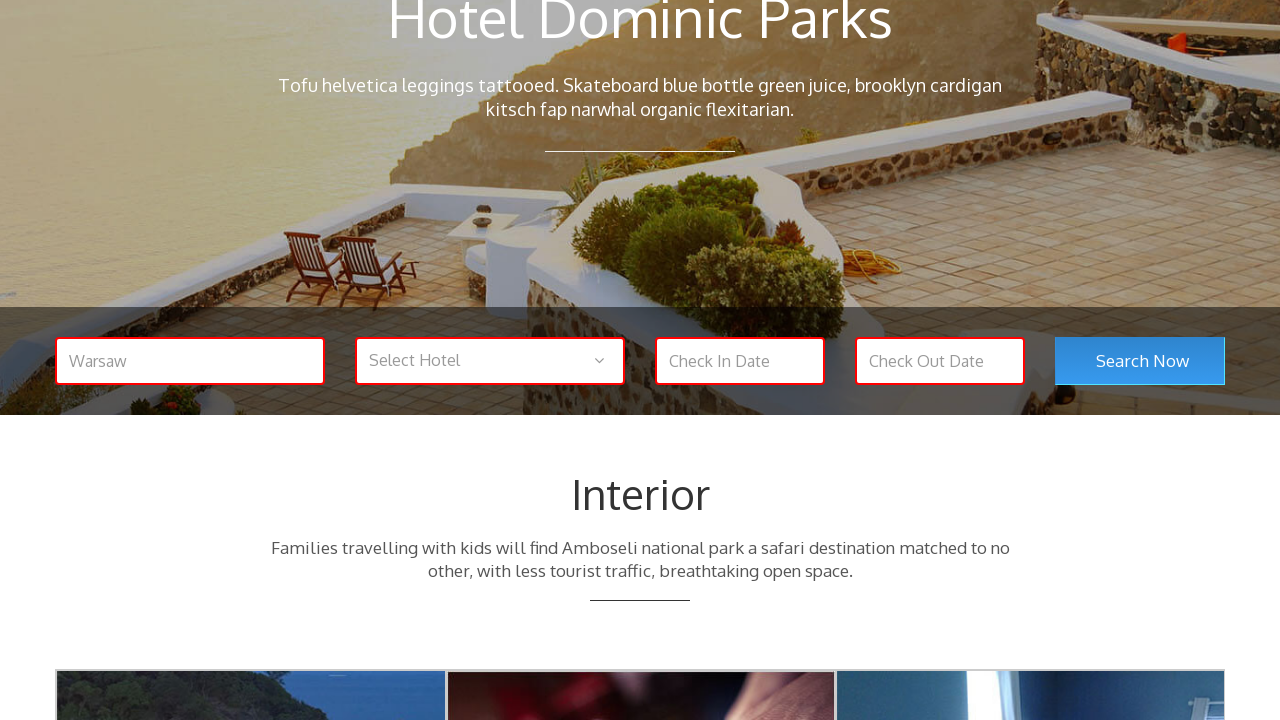